Tests nested iframe interaction by navigating to a tab with nested frames, switching through parent and child frames, and filling an input field within the nested frame

Starting URL: https://demo.automationtesting.in/Frames.html

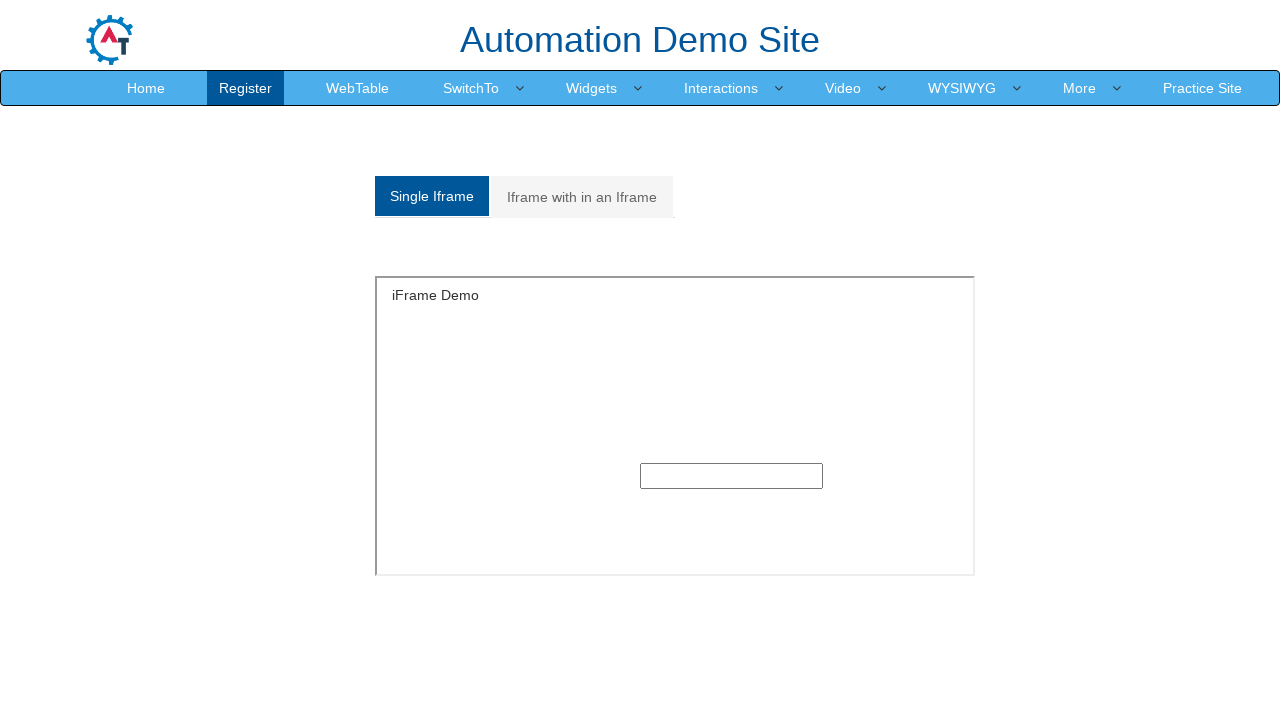

Clicked on 'Iframe with in an Iframe' tab at (582, 197) on xpath=//a[text()='Iframe with in an Iframe']
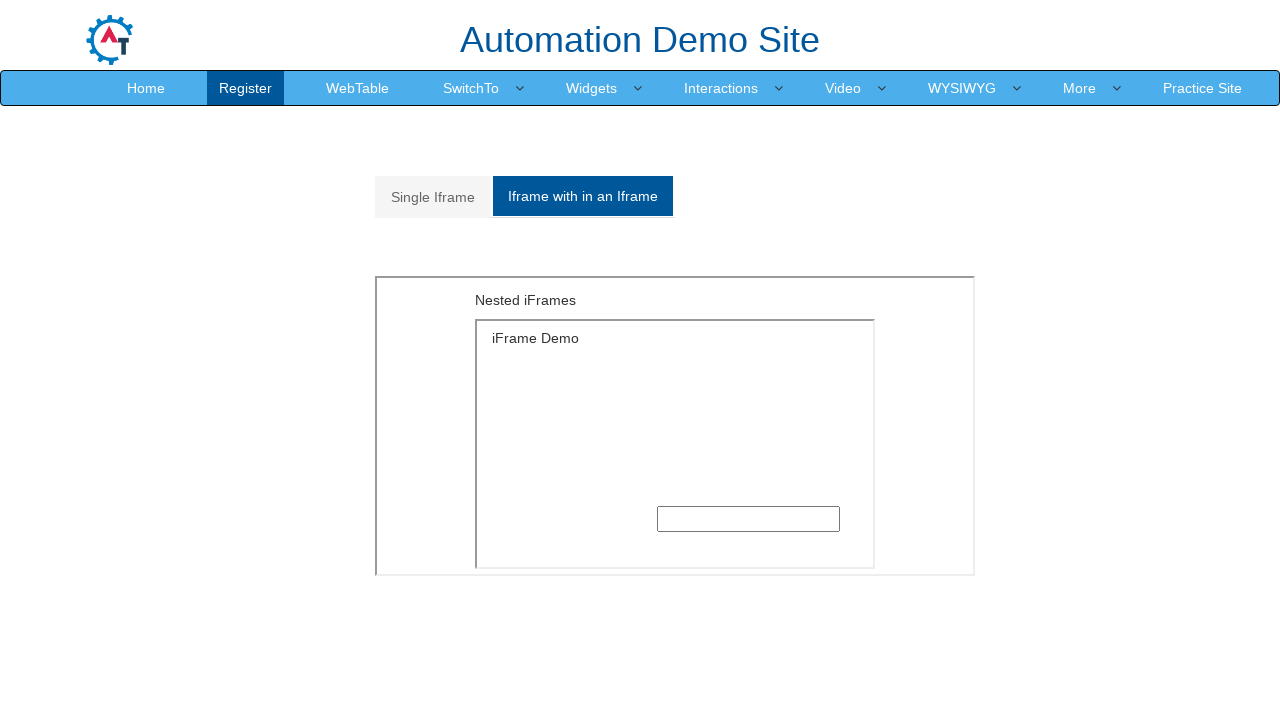

Located parent frame element
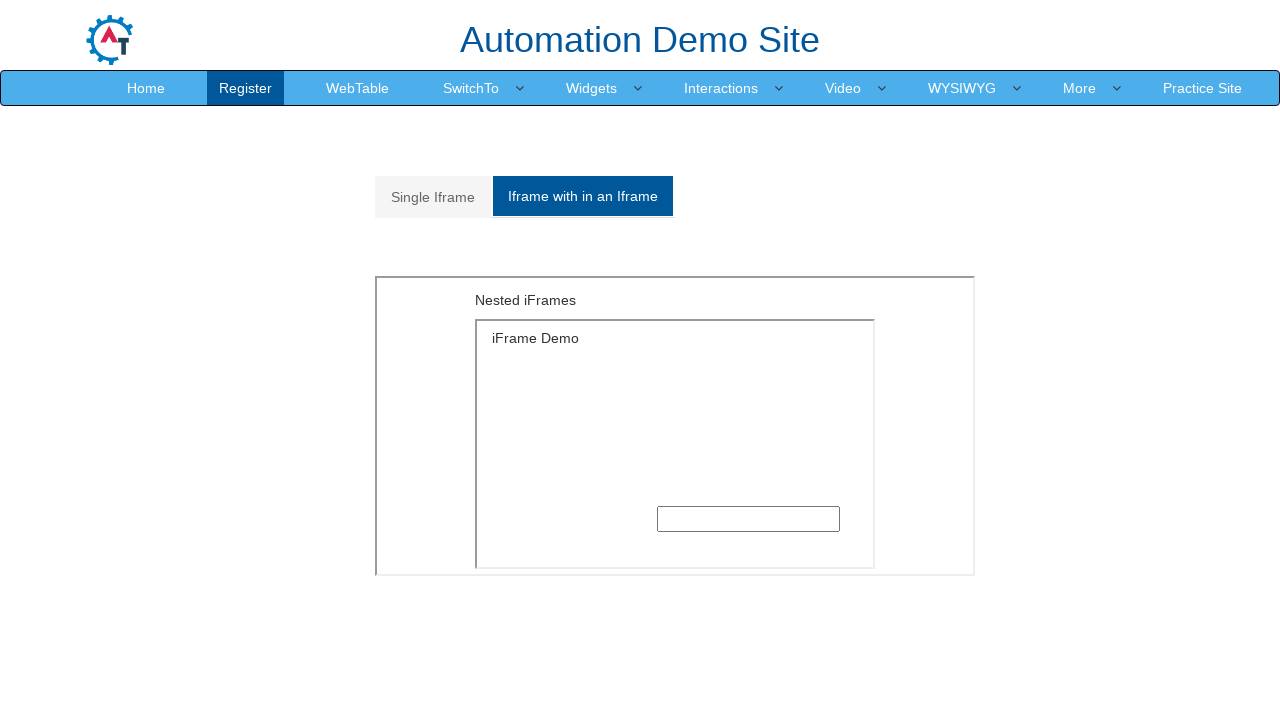

Located child frame within parent frame
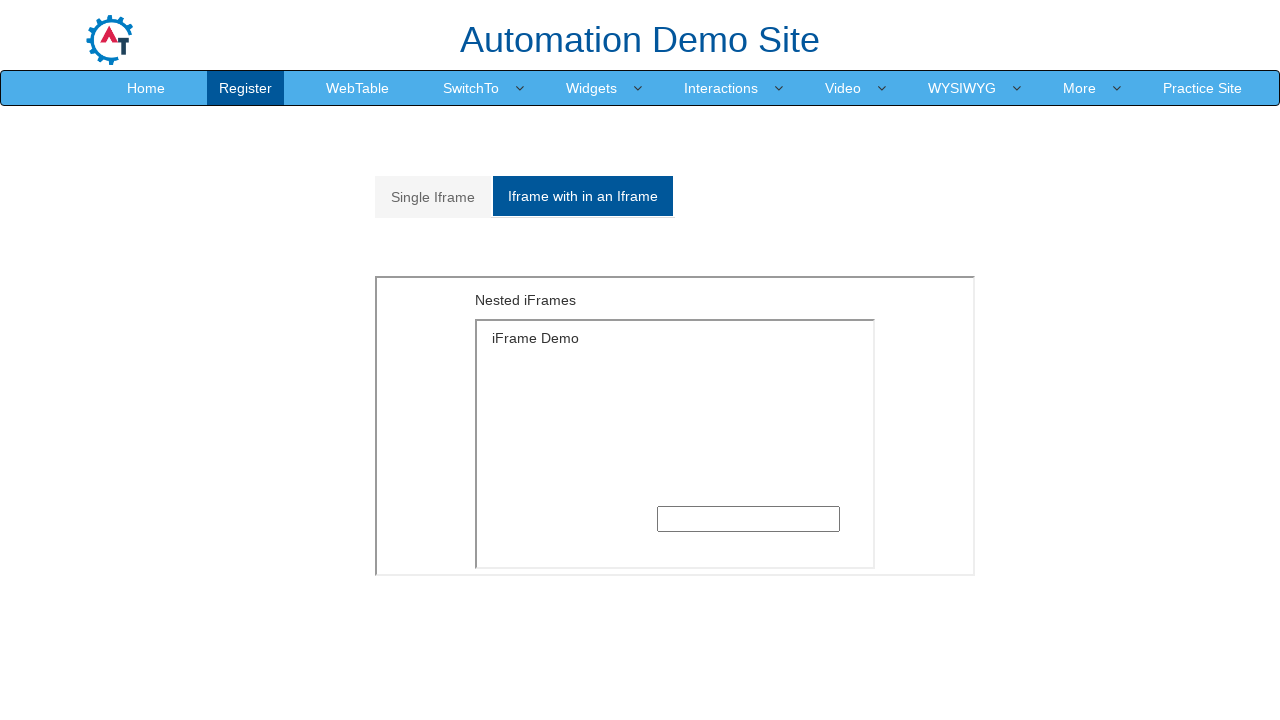

Filled input field in nested frame with 'Selenium' on xpath=//div[@id='Multiple']/iframe >> internal:control=enter-frame >> xpath=//di
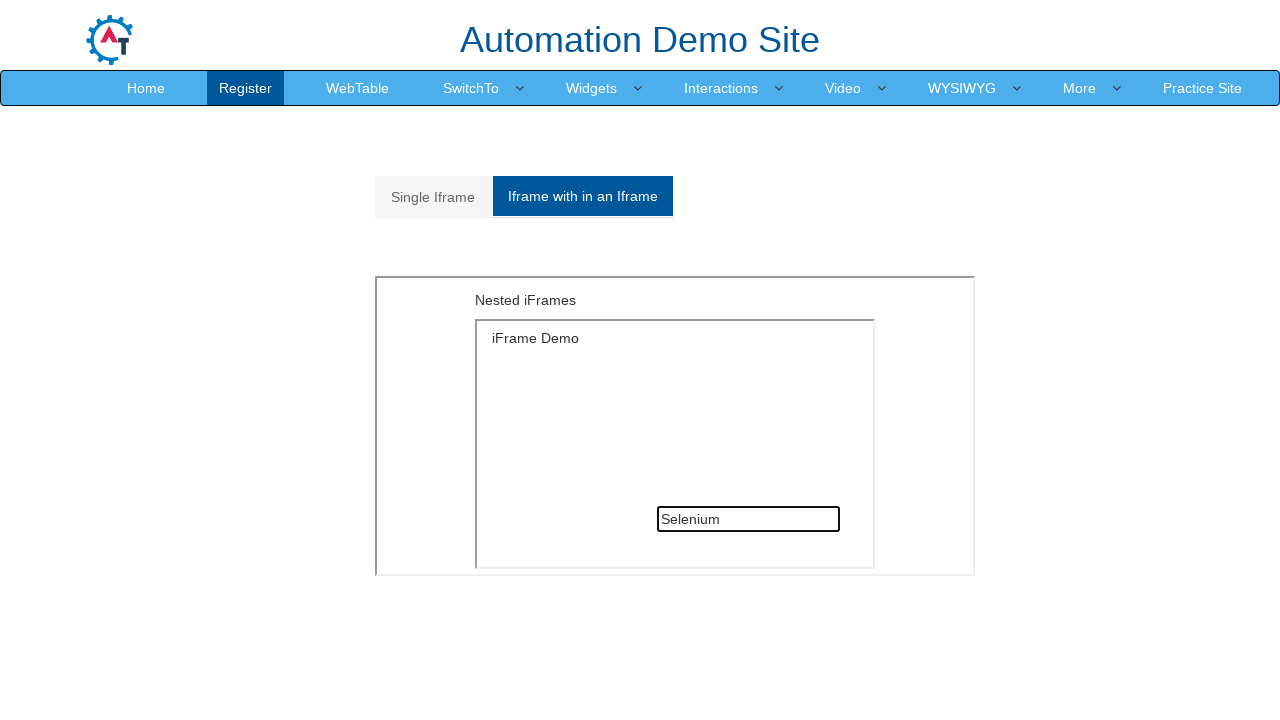

Waited 3 seconds to observe the result
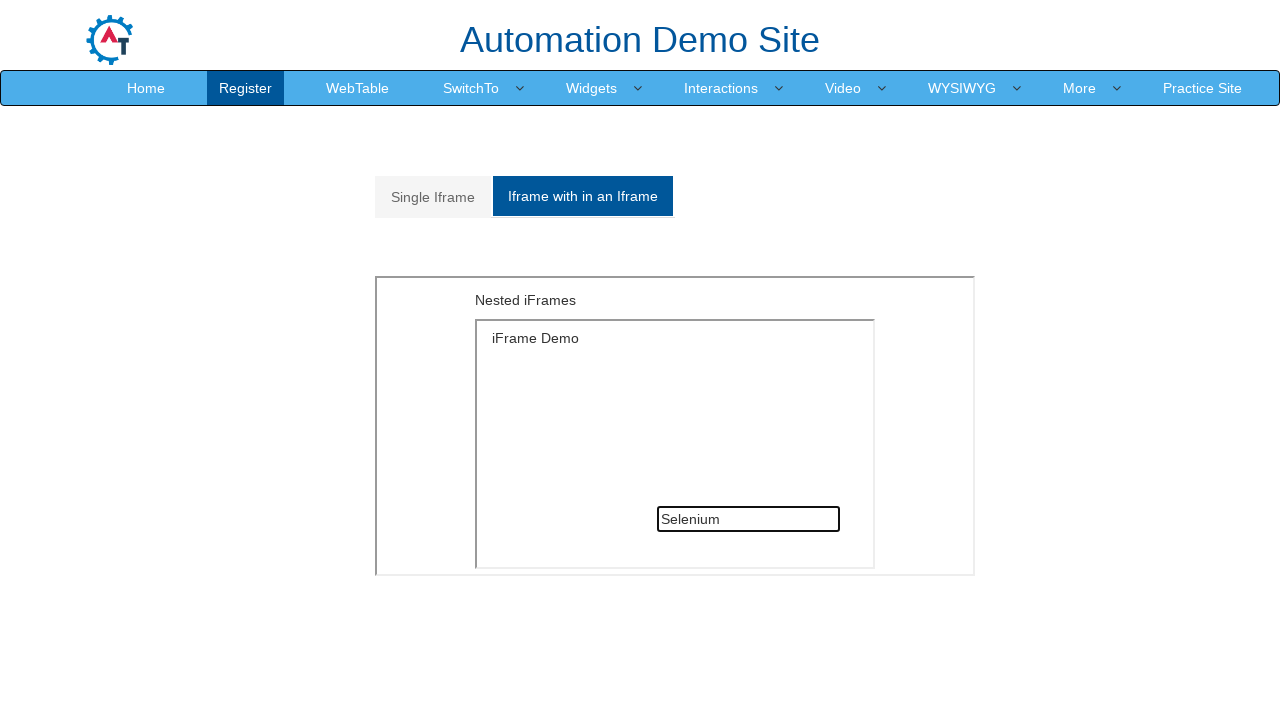

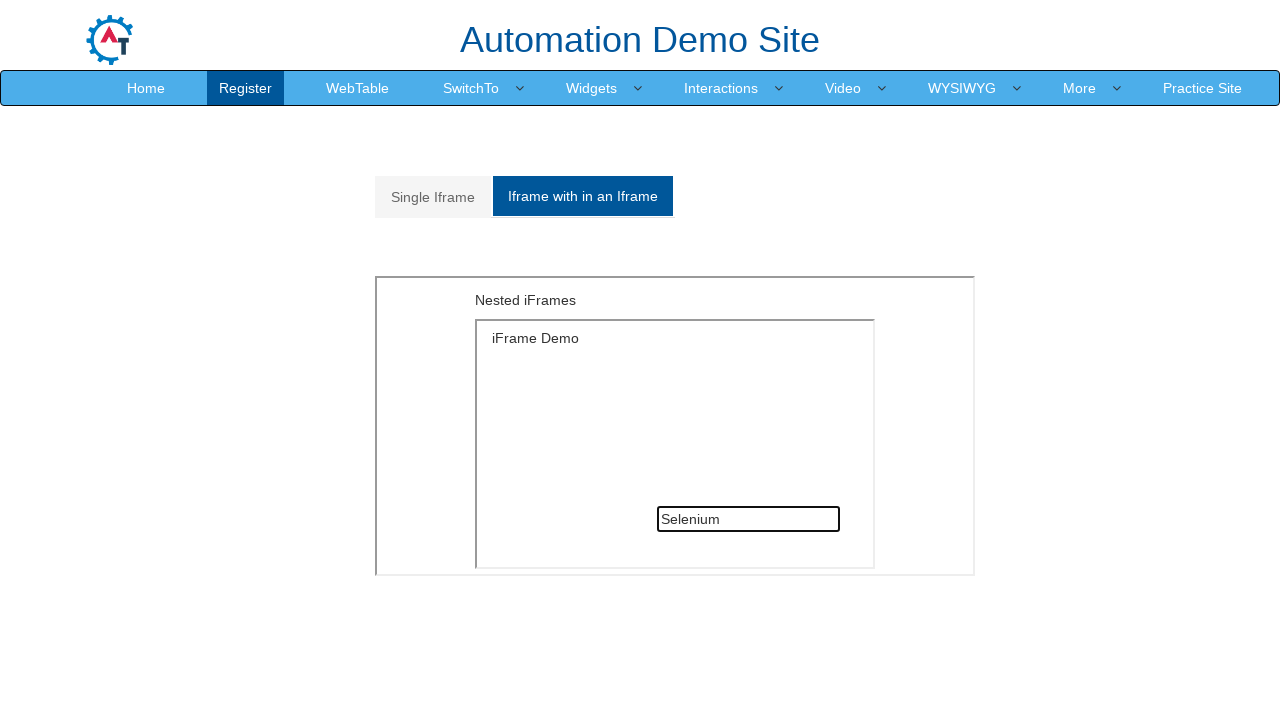